Tests that the currently applied filter link is highlighted with the selected class

Starting URL: https://demo.playwright.dev/todomvc

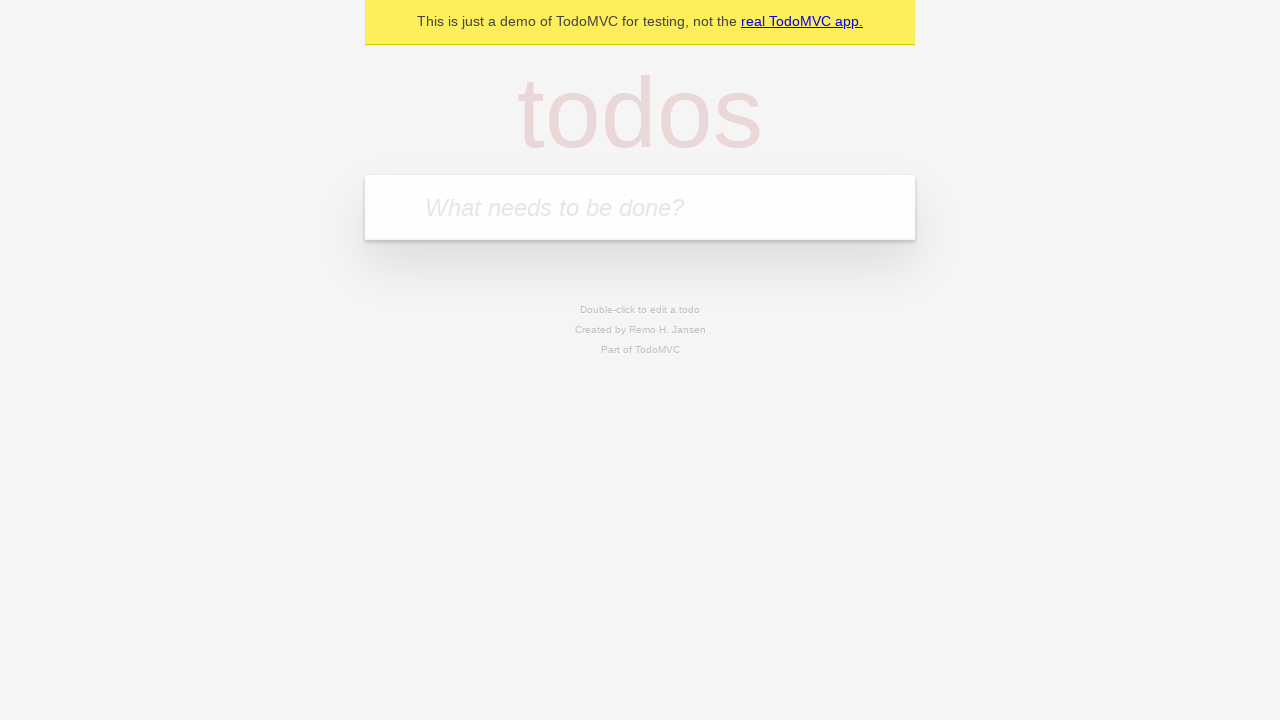

Filled todo input with 'buy some cheese' on internal:attr=[placeholder="What needs to be done?"i]
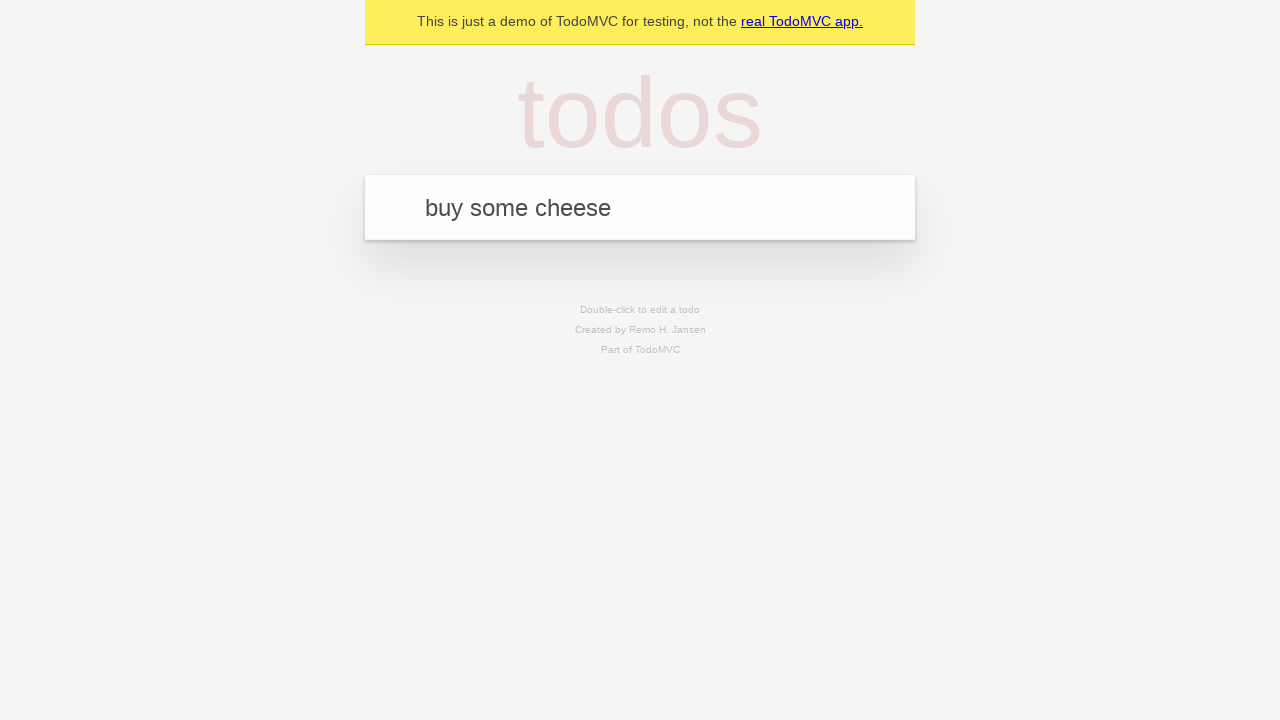

Pressed Enter to add first todo item on internal:attr=[placeholder="What needs to be done?"i]
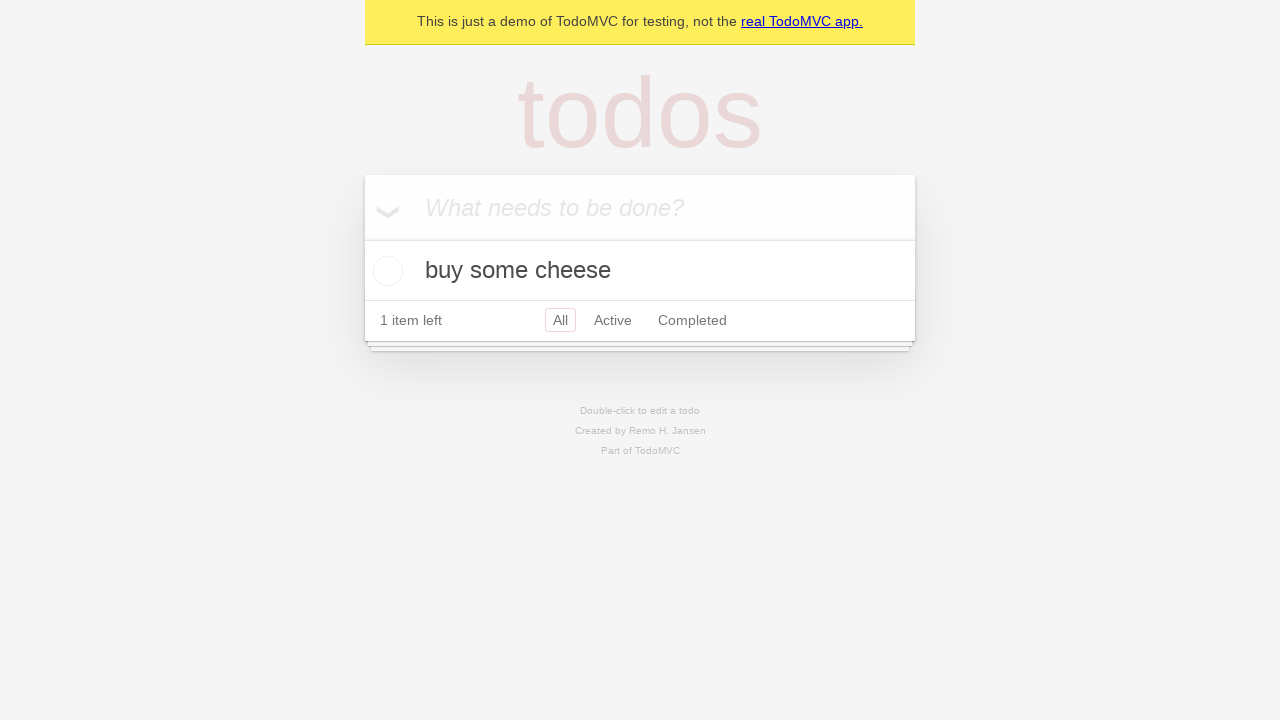

Filled todo input with 'feed the cat' on internal:attr=[placeholder="What needs to be done?"i]
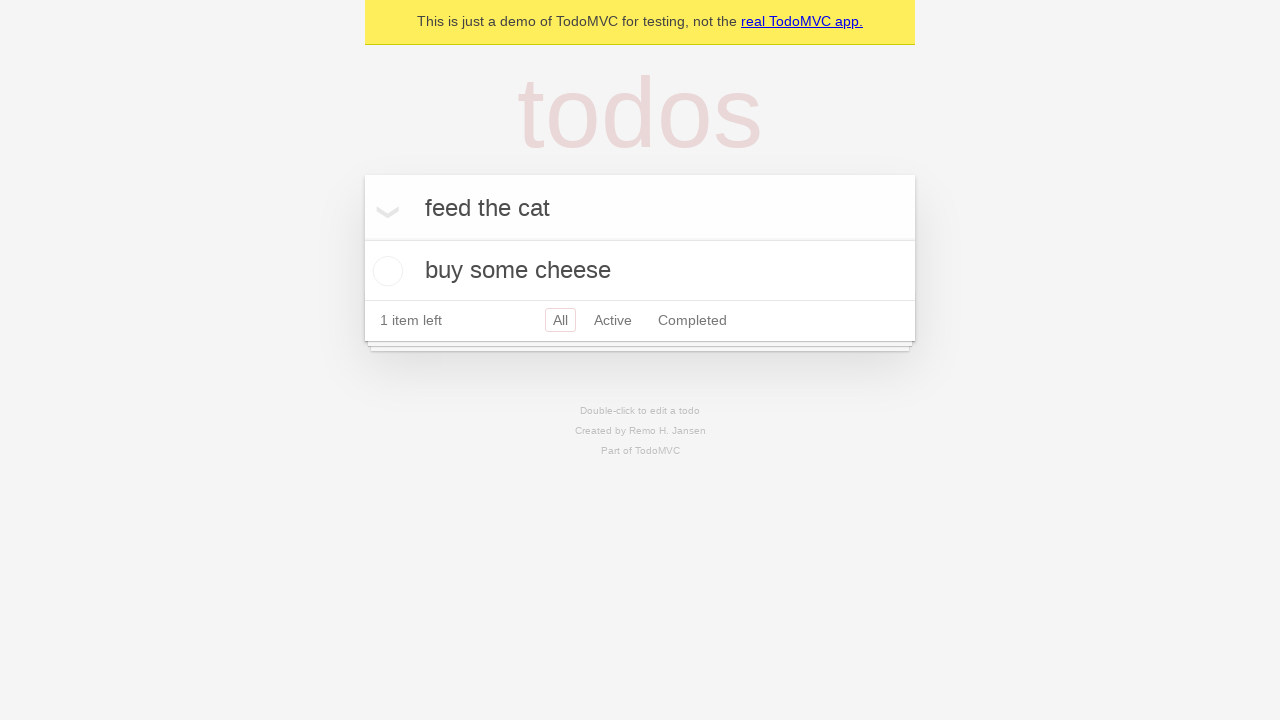

Pressed Enter to add second todo item on internal:attr=[placeholder="What needs to be done?"i]
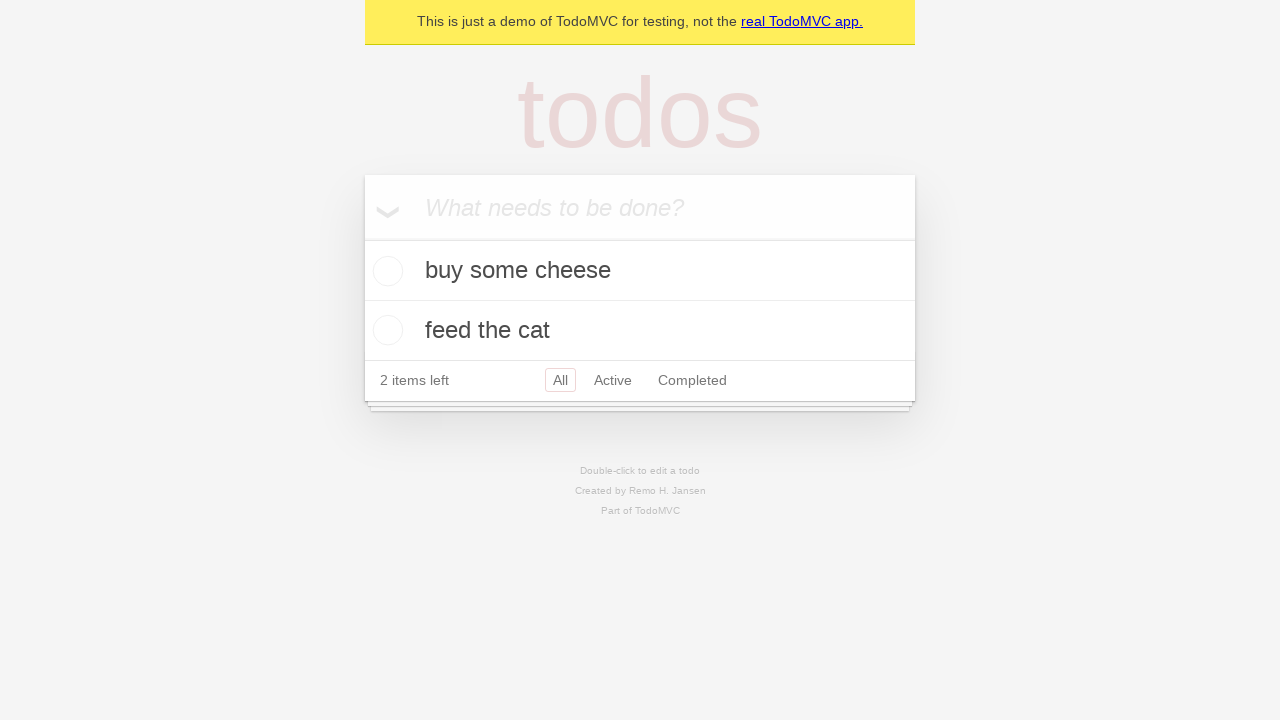

Filled todo input with 'book a doctors appointment' on internal:attr=[placeholder="What needs to be done?"i]
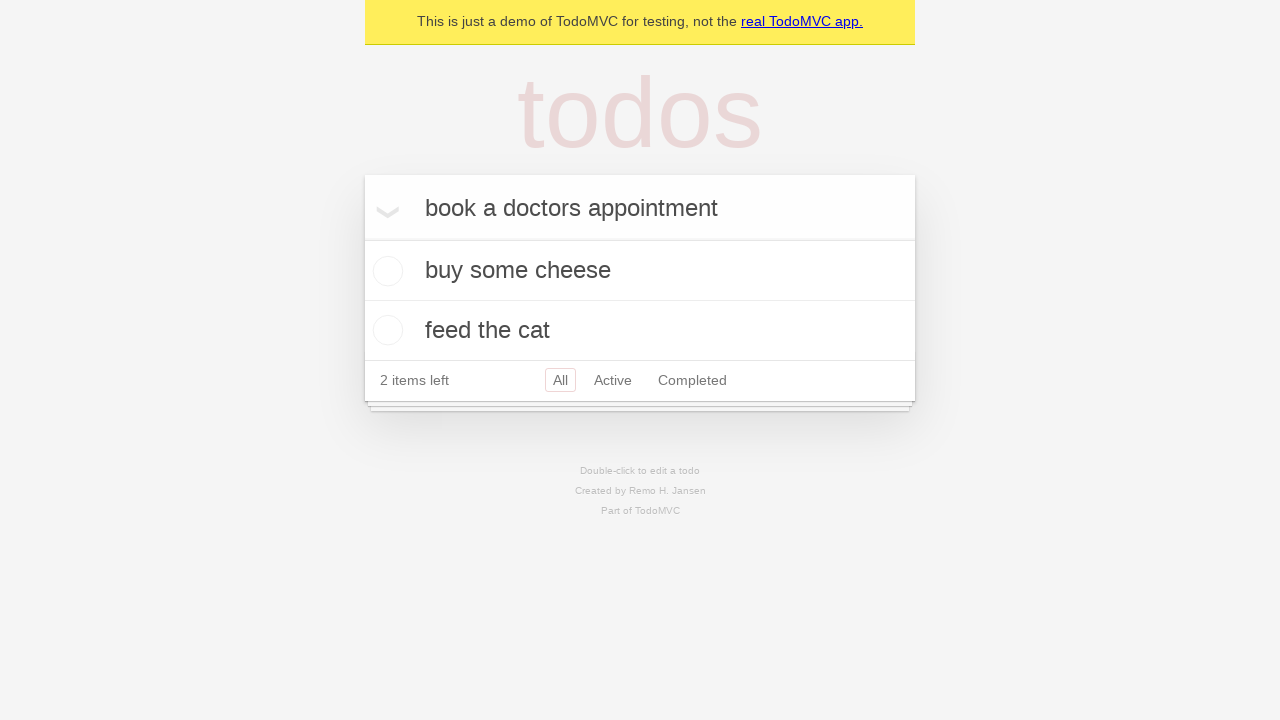

Pressed Enter to add third todo item on internal:attr=[placeholder="What needs to be done?"i]
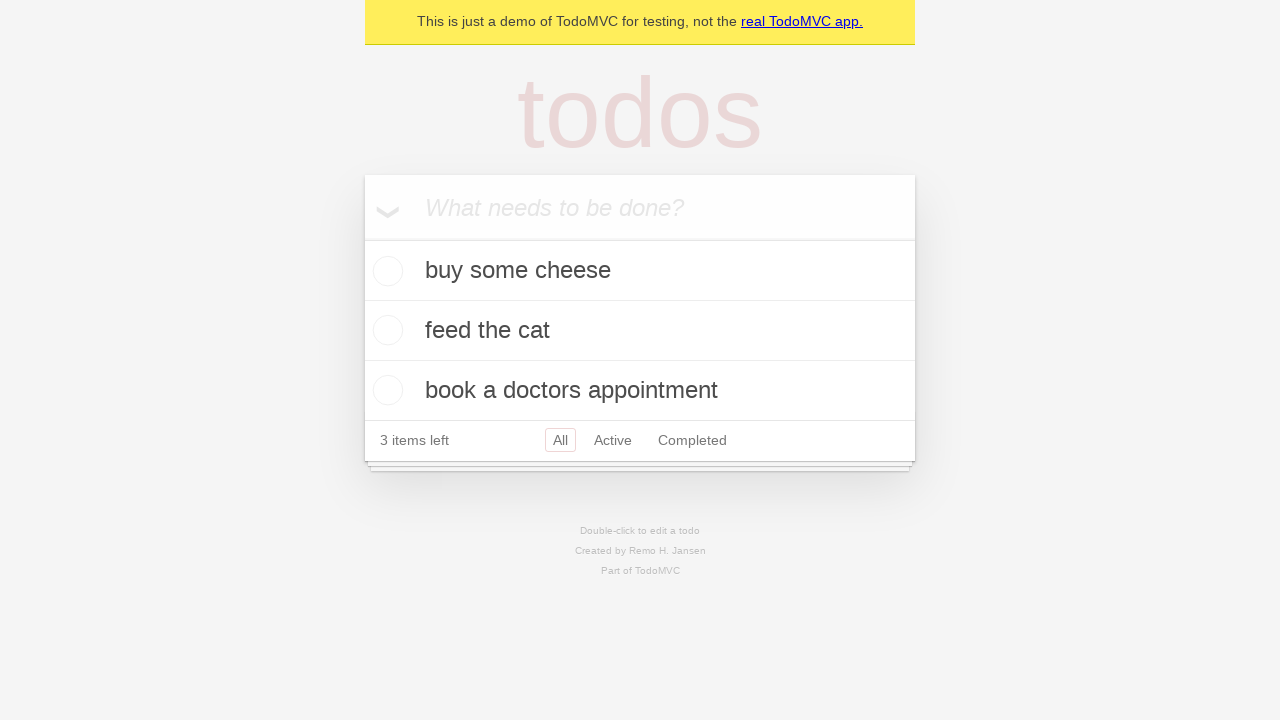

Clicked Active filter link at (613, 440) on internal:role=link[name="Active"i]
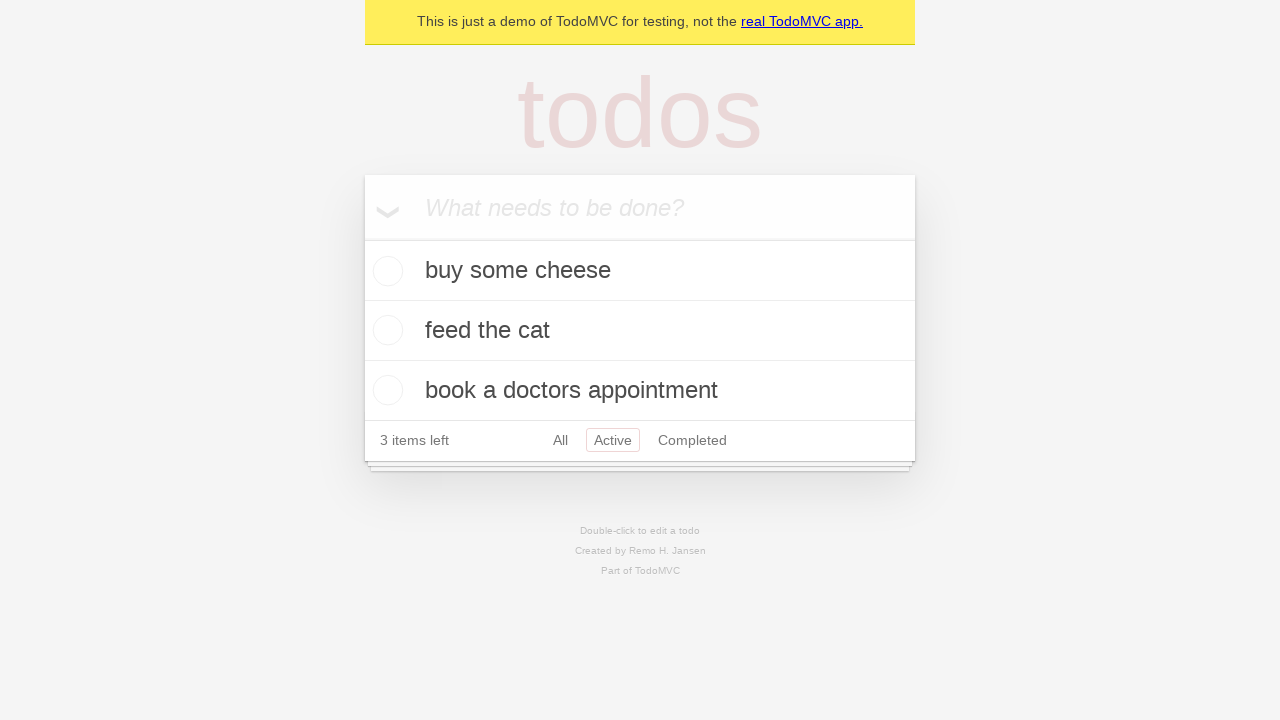

Clicked Completed filter link at (692, 440) on internal:role=link[name="Completed"i]
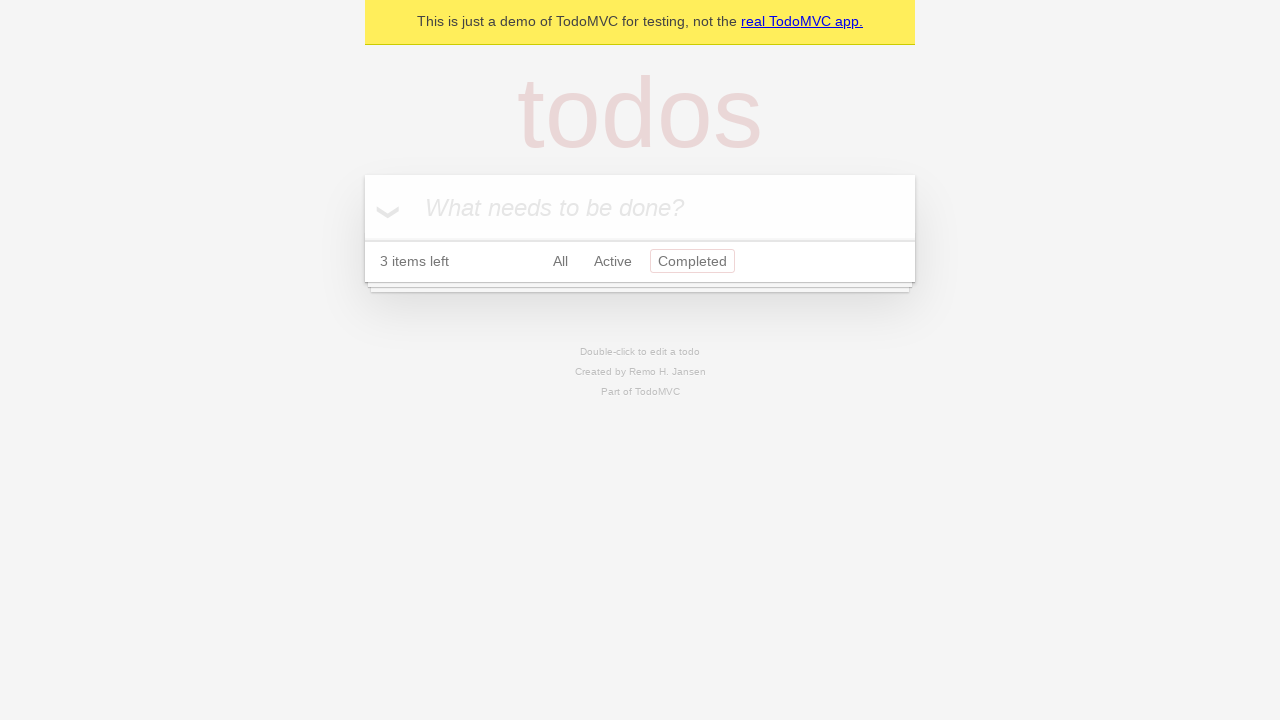

Verified Completed filter link is highlighted with selected class
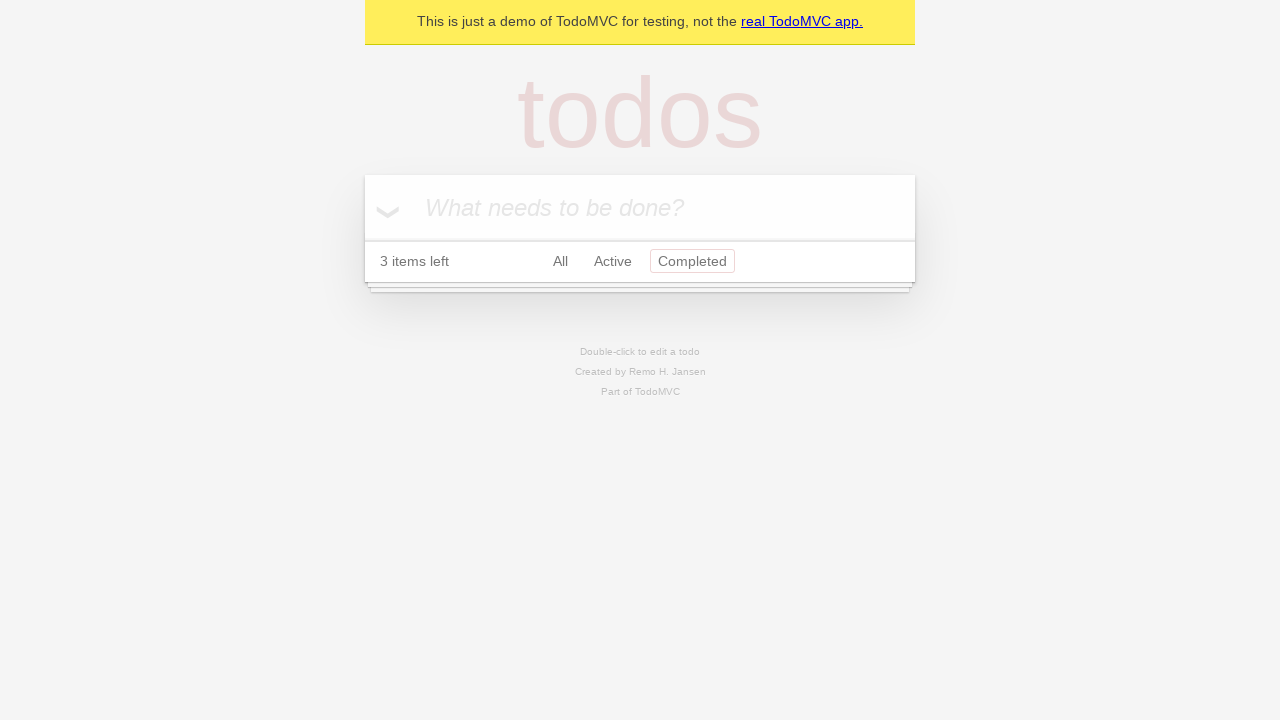

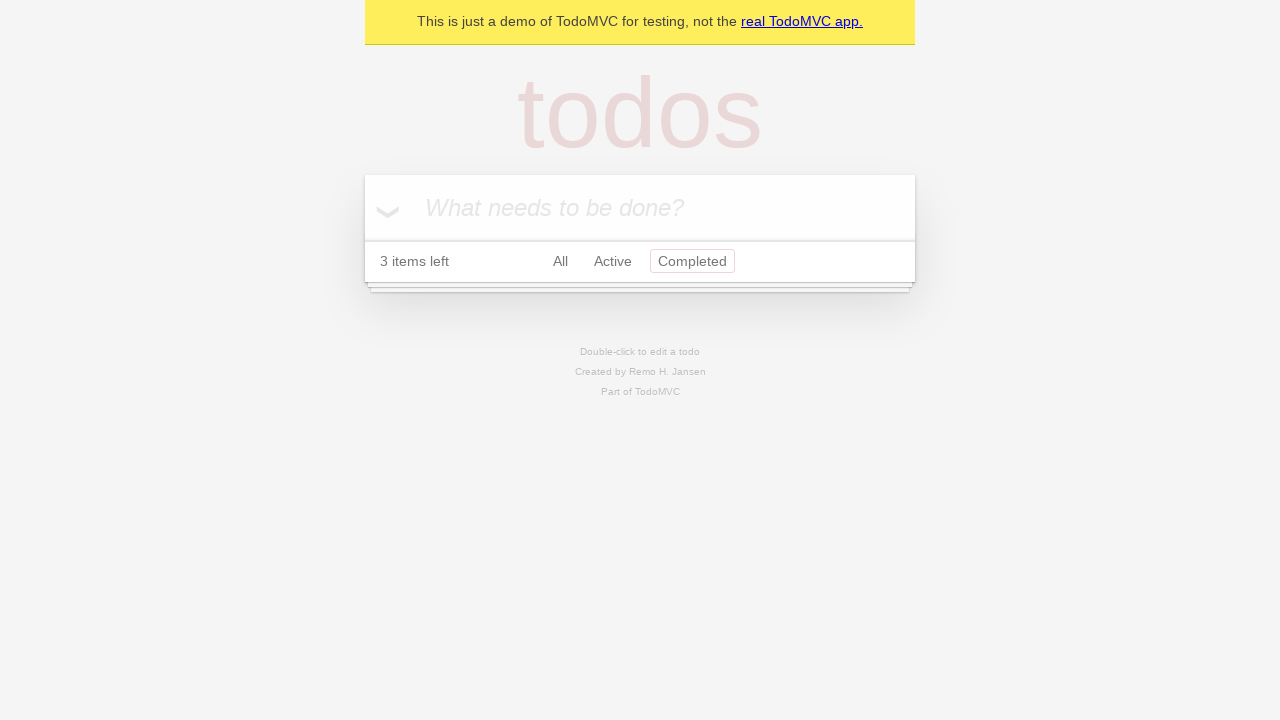